Tests the SEFAZ Sintegra consultation system by selecting CNPJ document type, entering a CNPJ number, and submitting the form to view company information

Starting URL: http://appasp.sefaz.go.gov.br/Sintegra/Consulta/default.html

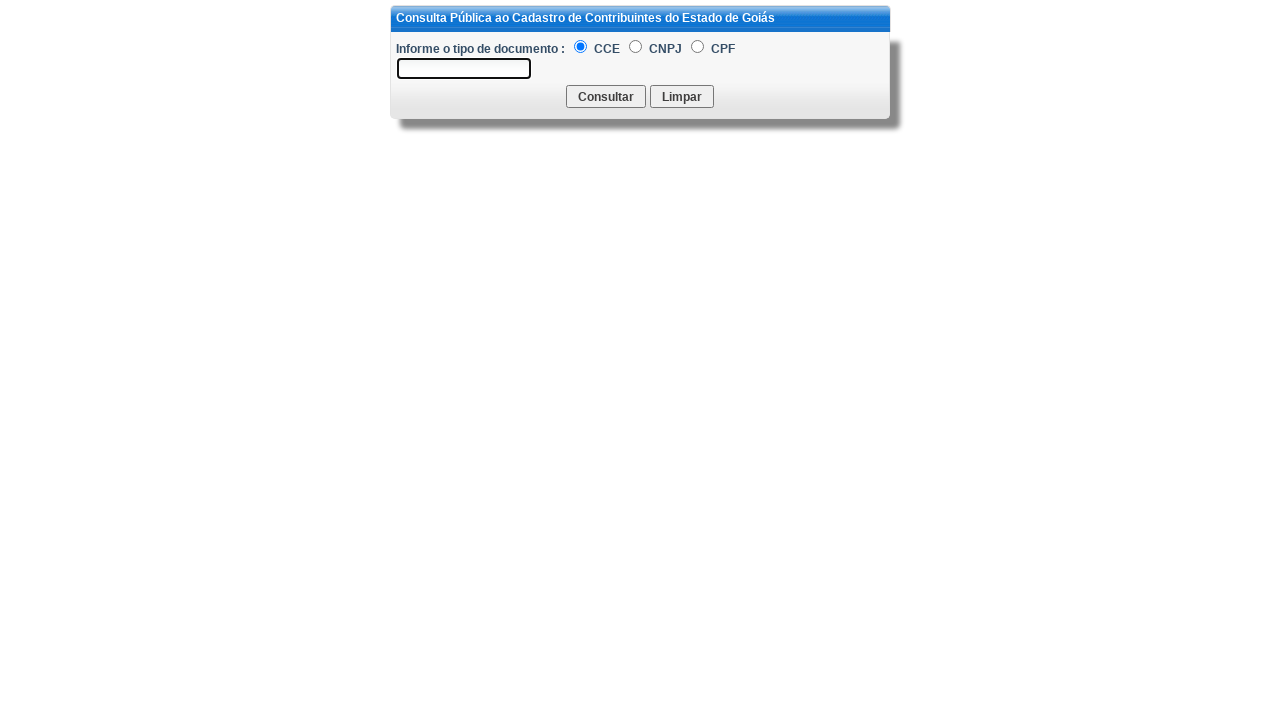

Selected CNPJ document type radio button at (636, 46) on #rTipoDocCNPJ
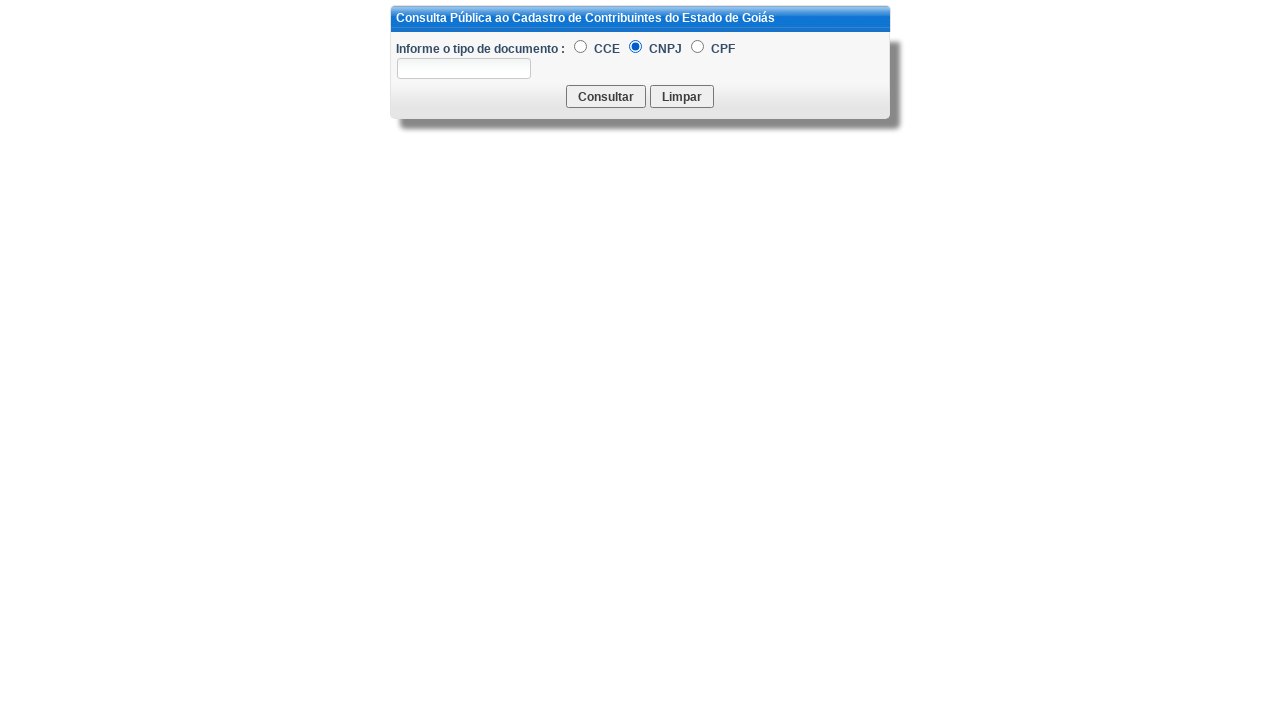

Entered CNPJ number 11222333000181 in the CNPJ field on #tCNPJ
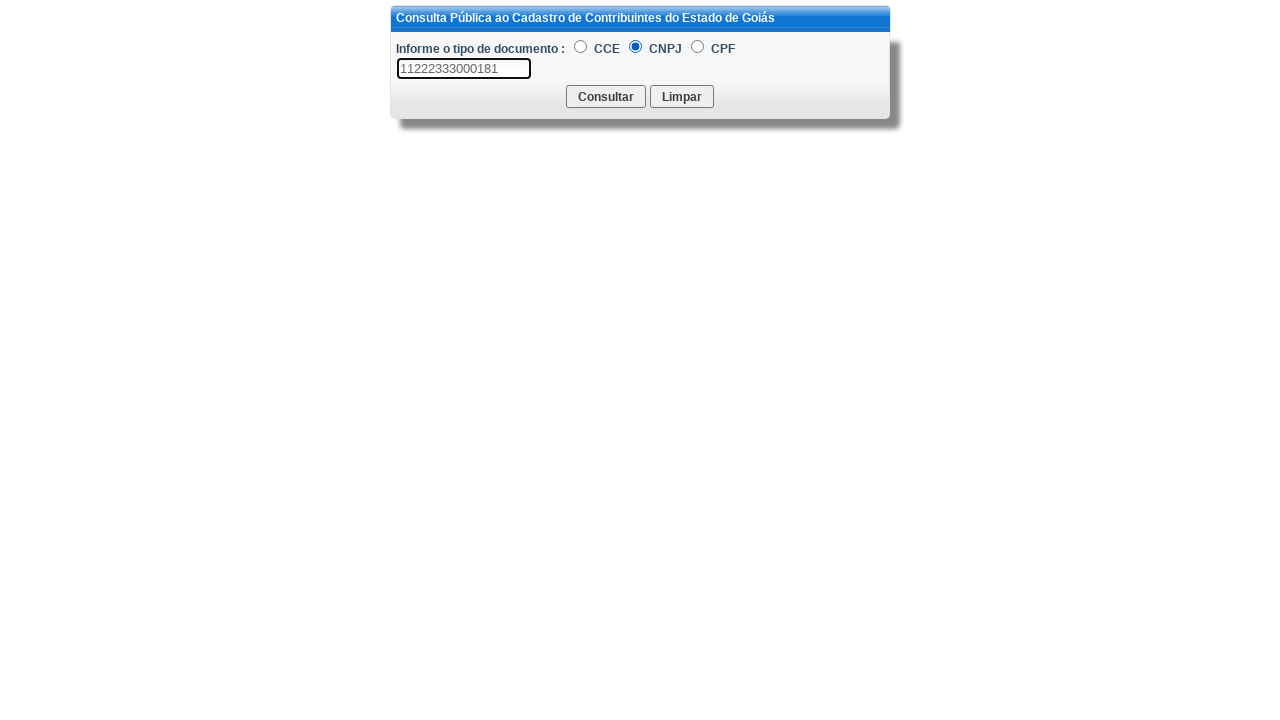

Clicked the consultation button to submit the form at (606, 96) on input[name='btCGC']
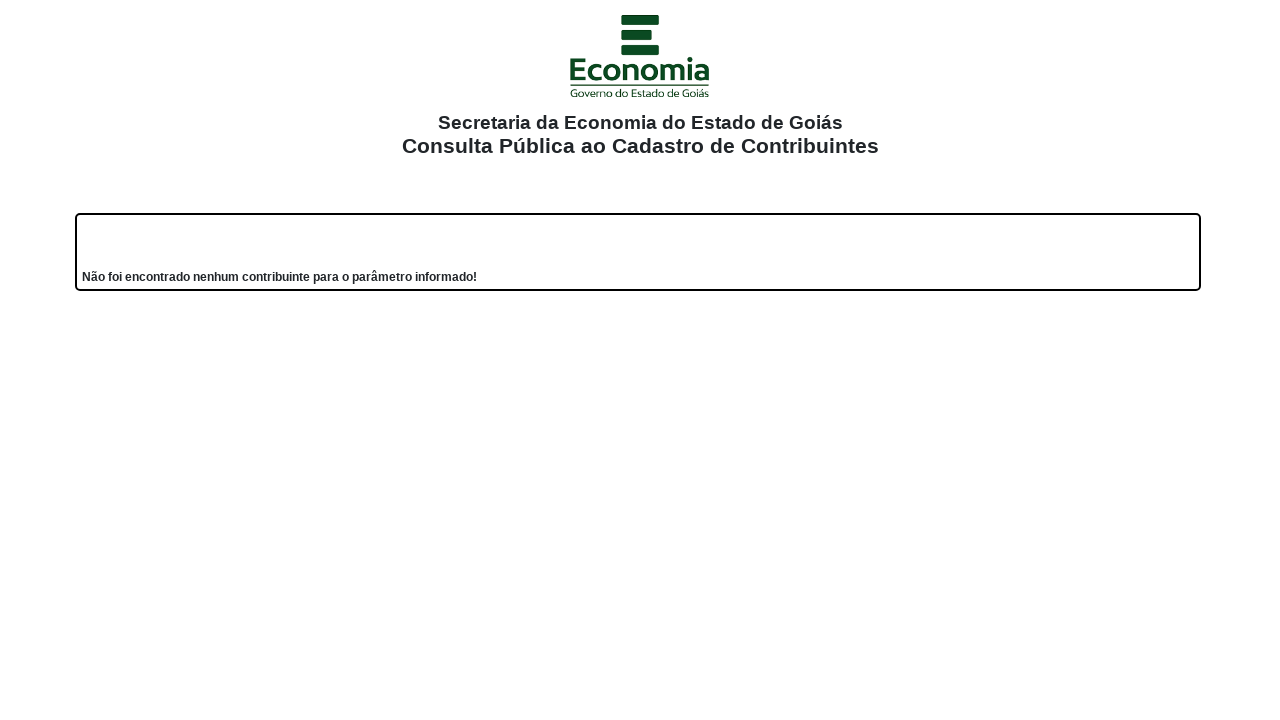

Results container loaded and became visible
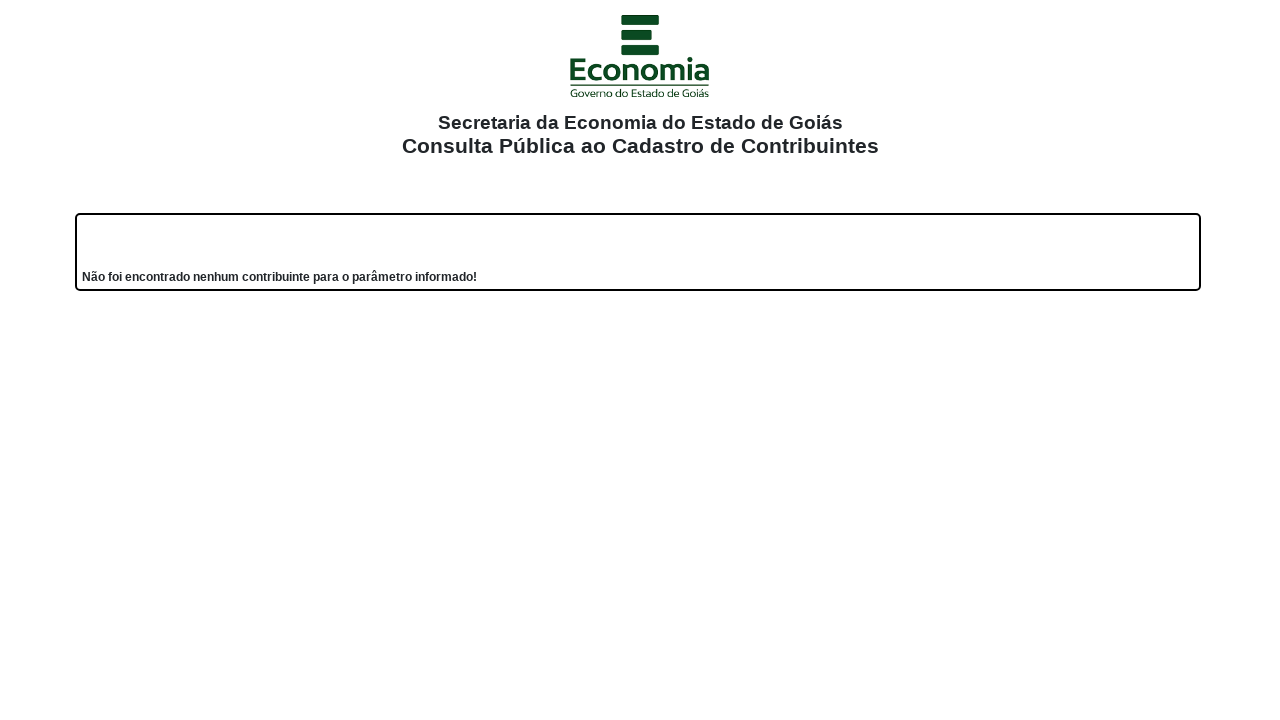

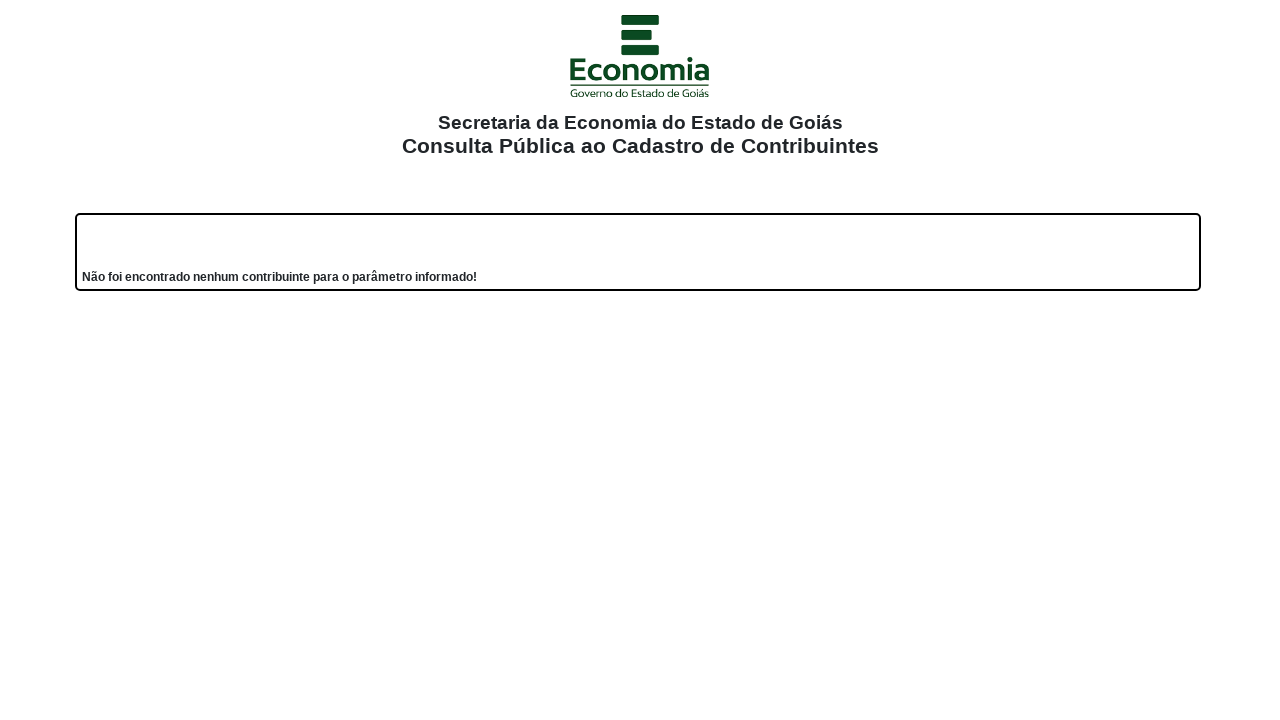